Tests the jQuery UI resizable widget by dragging to resize an element

Starting URL: https://jqueryui.com/resizable

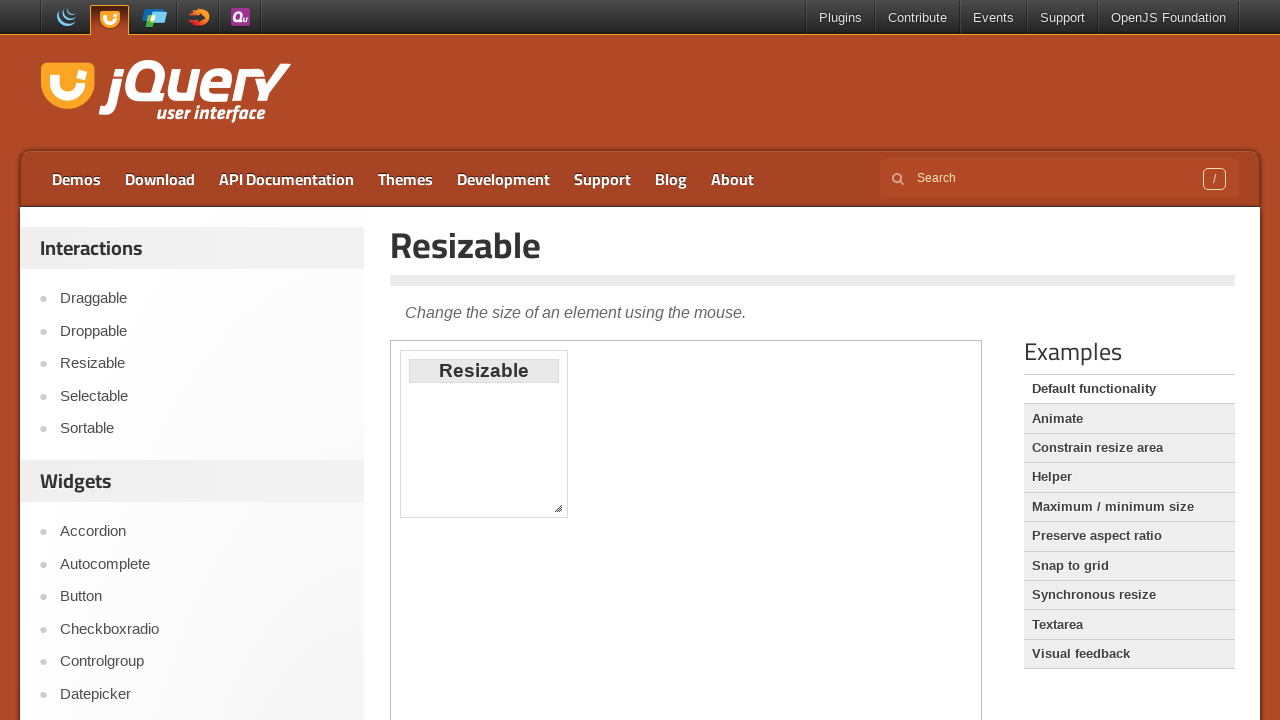

Located iframe containing resizable demo
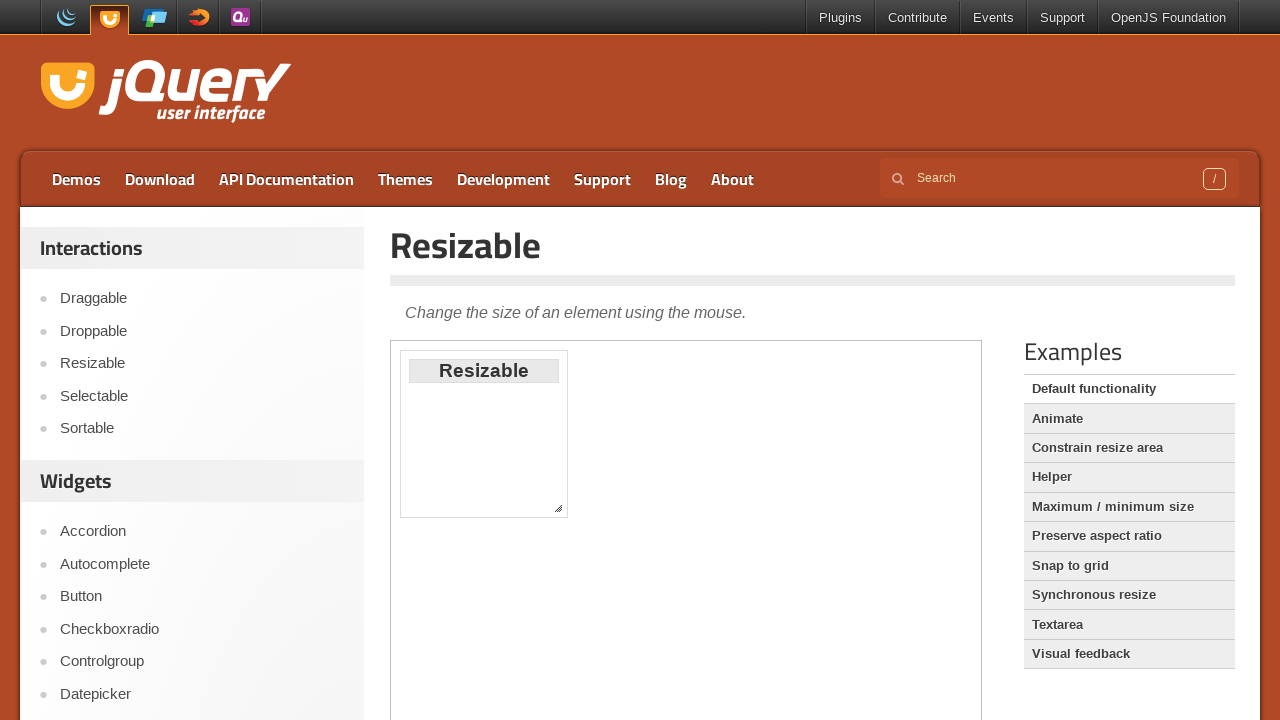

Located resizable element with id 'resizable'
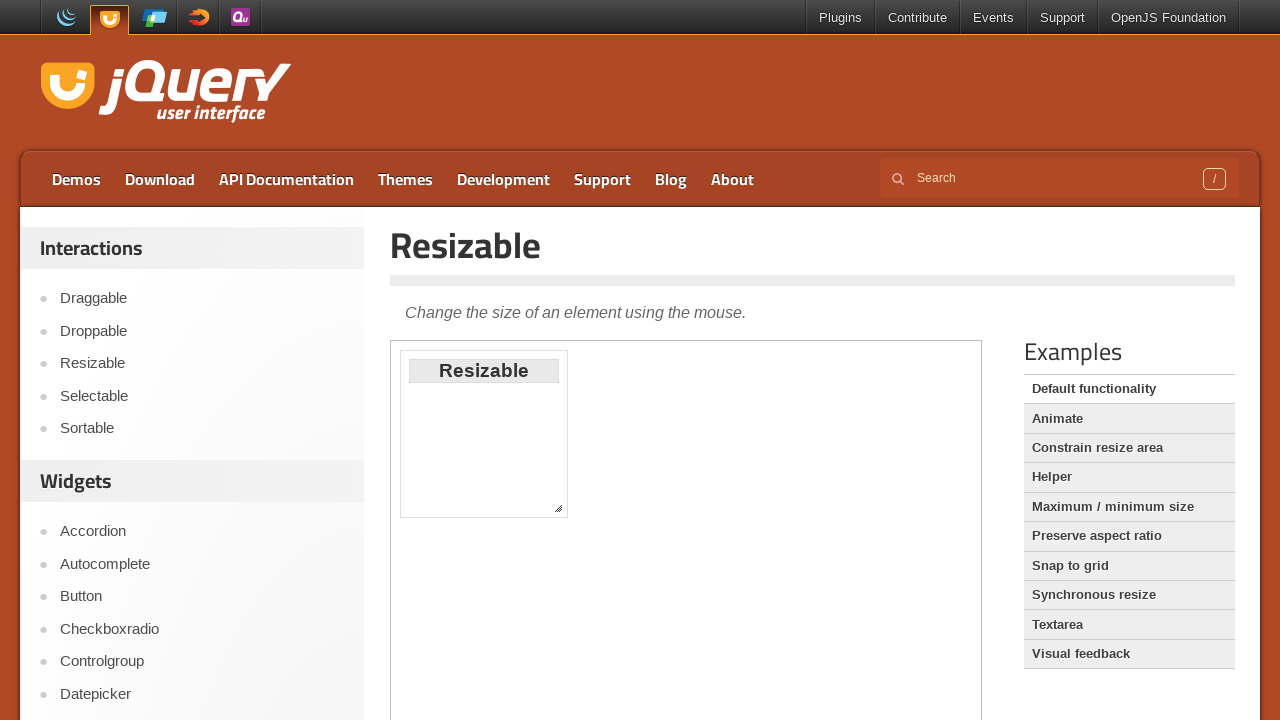

Located resize handle at bottom-right corner of resizable element
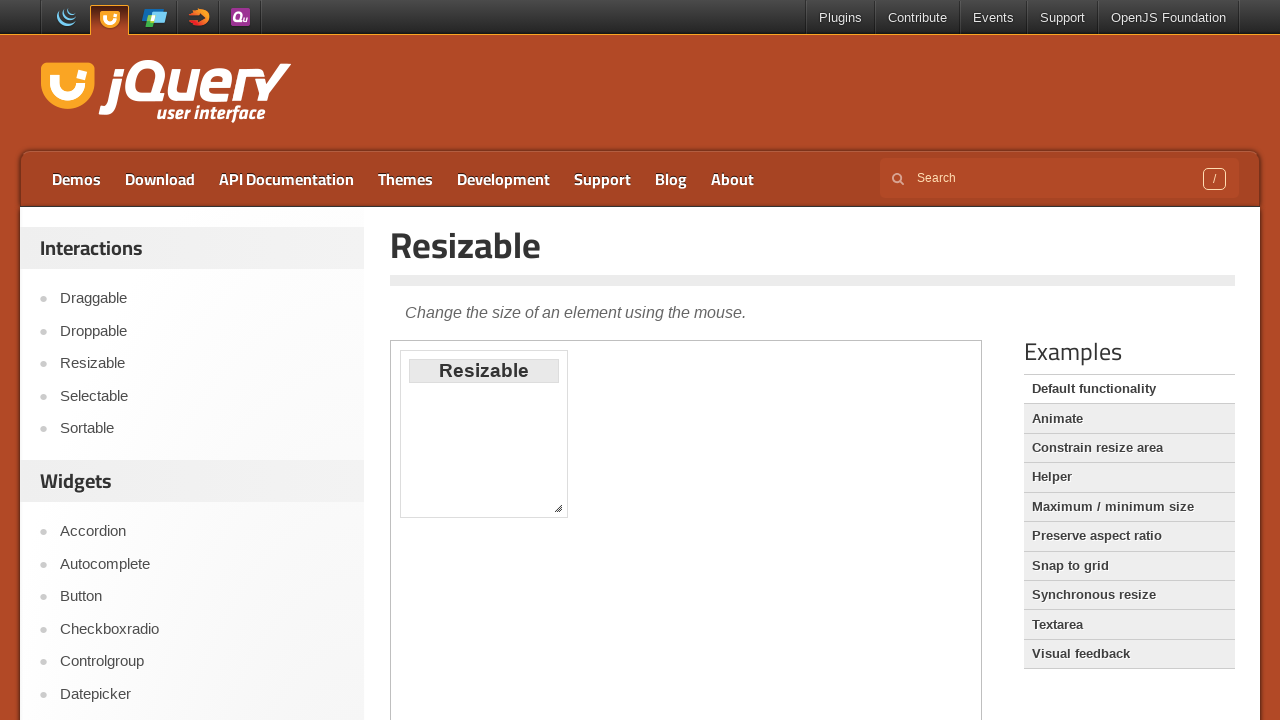

Dragged resize handle to new position (20, 60) to resize element at (570, 560)
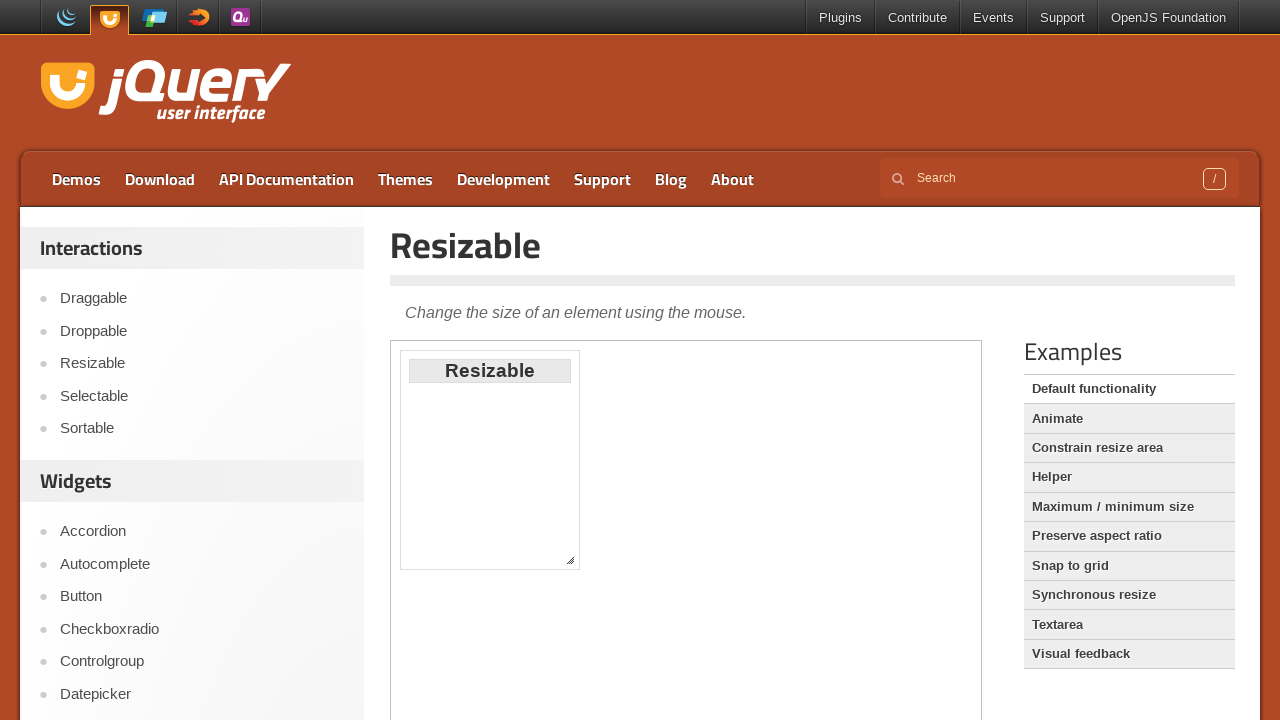

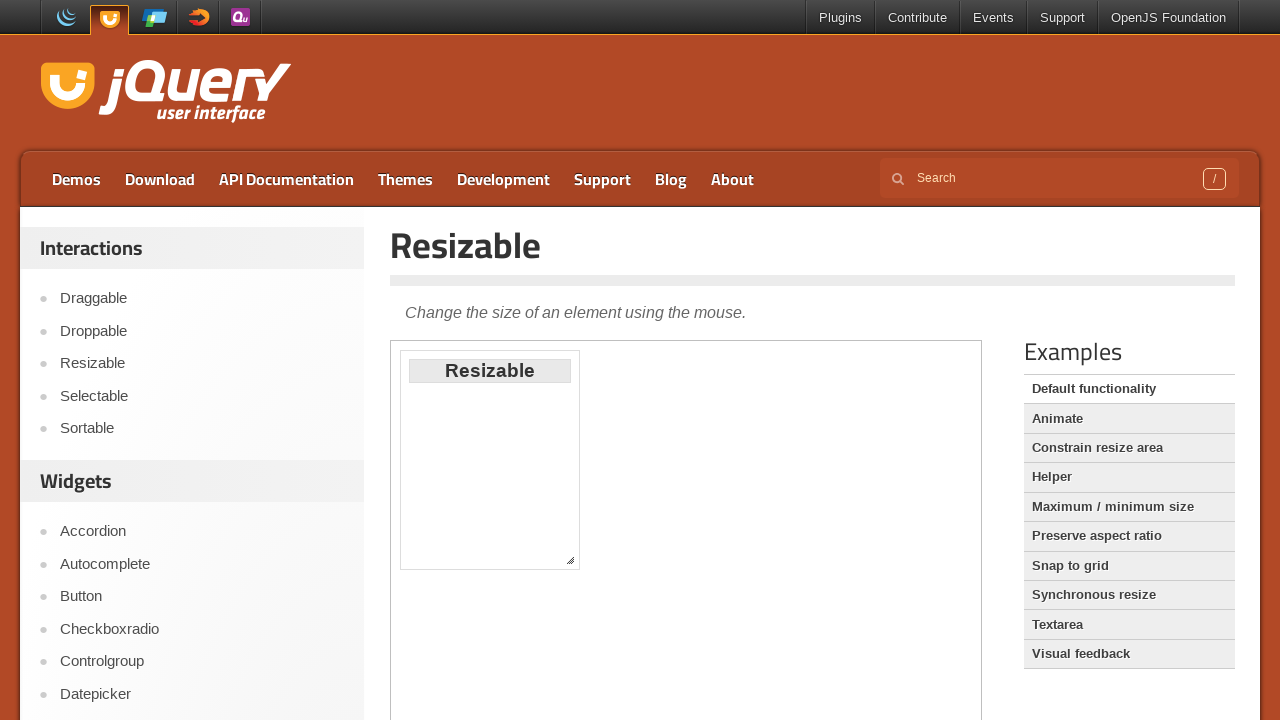